Tests a registration form by filling in first name, last name, and email fields, then submitting the form and verifying the success message is displayed.

Starting URL: http://suninjuly.github.io/registration1.html

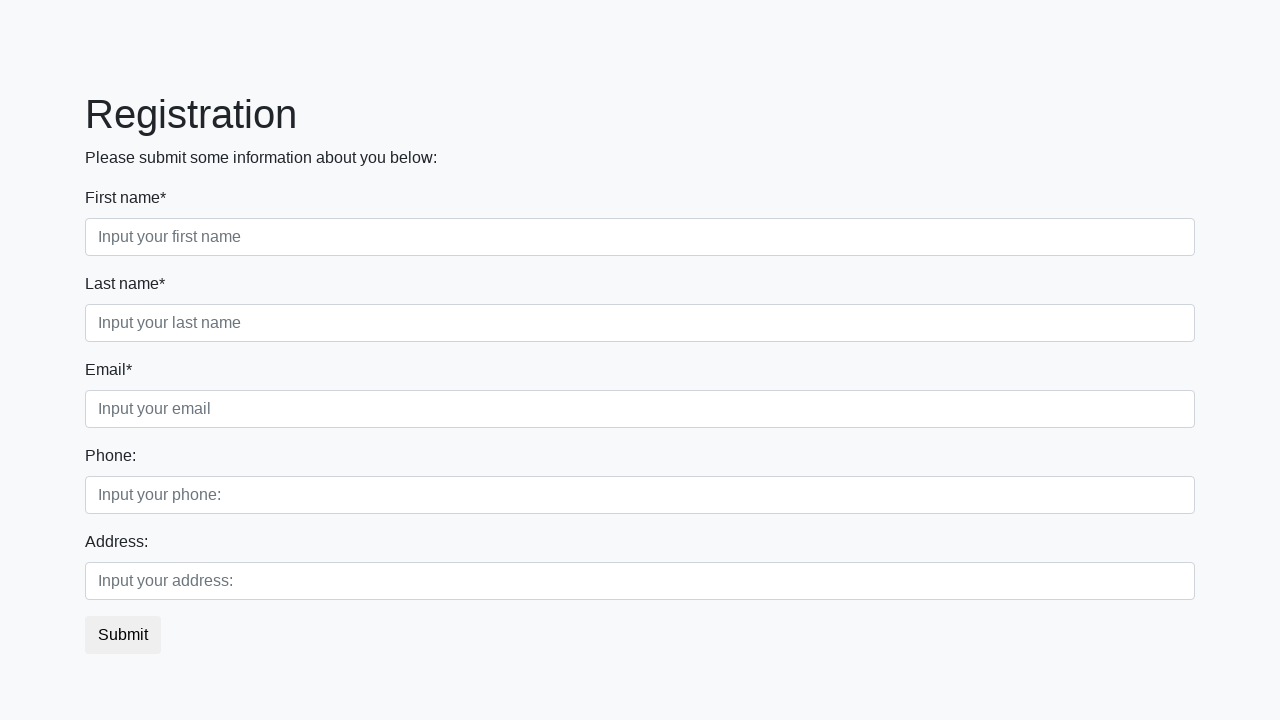

Filled first name field with 'Ivan' on .form-control.first
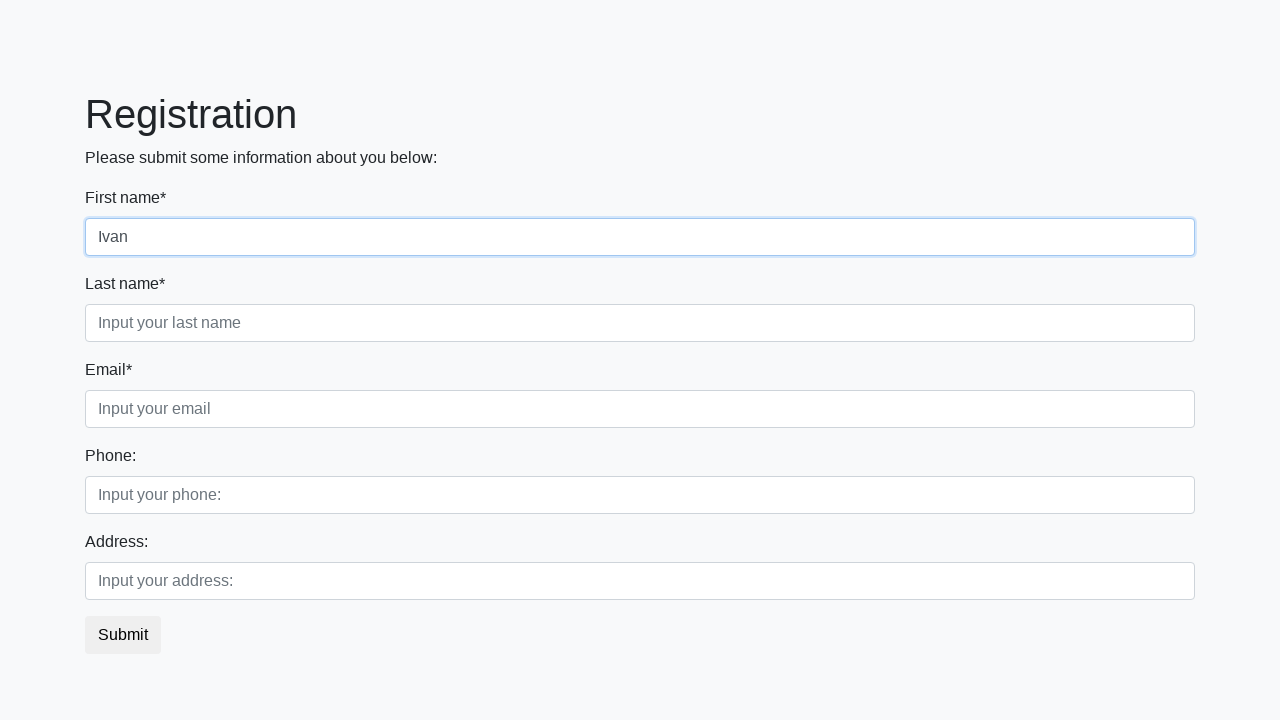

Filled last name field with 'Petrov' on .form-control.second
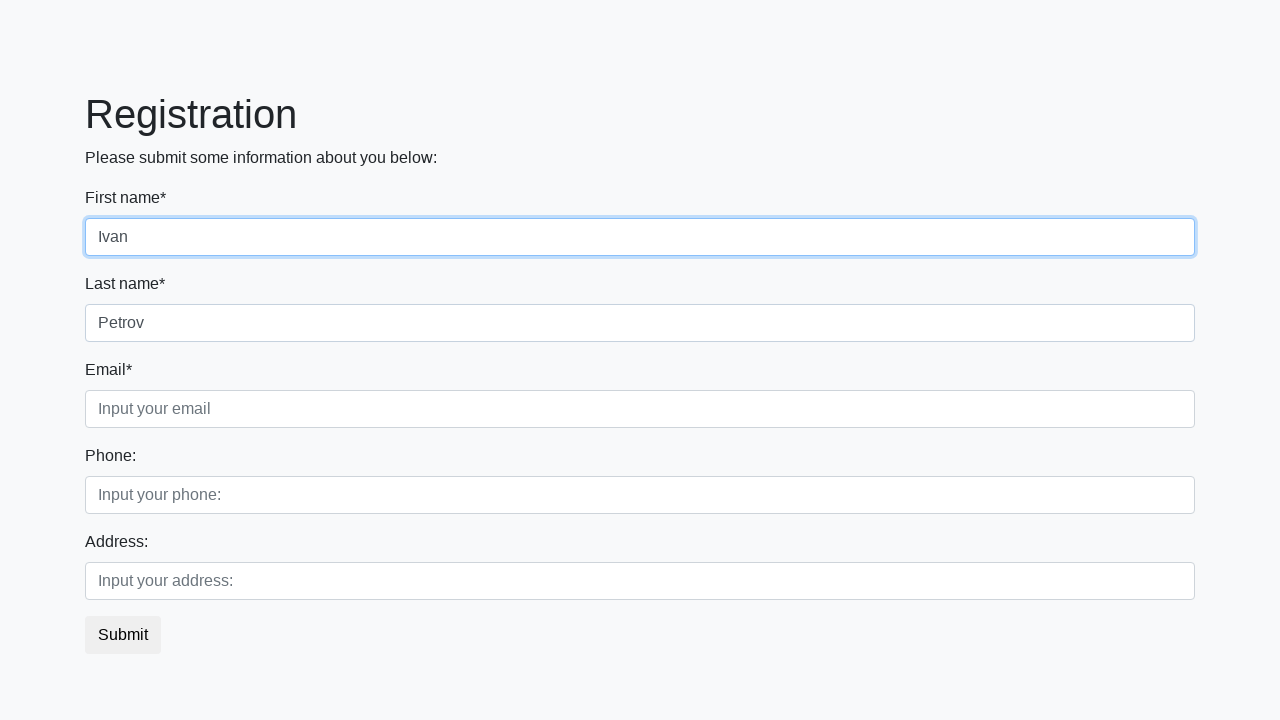

Filled email field with 'sample@mail.ru' on .form-control.third
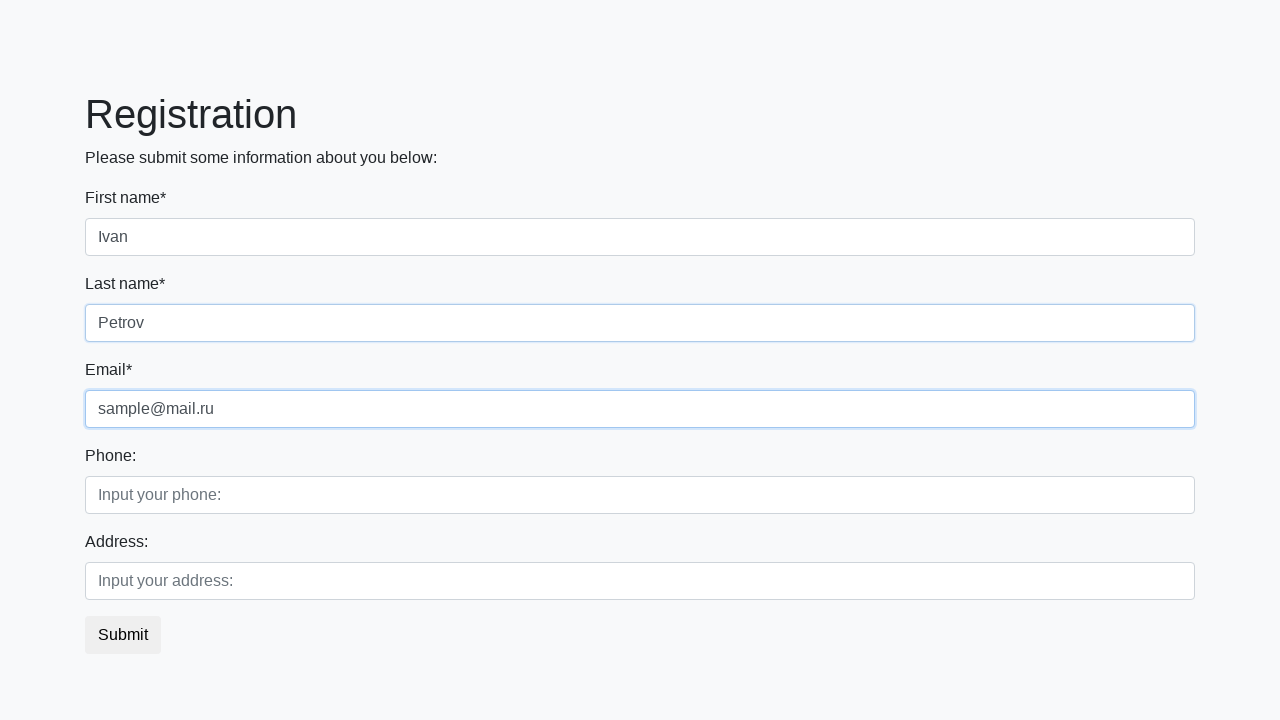

Clicked submit button to register at (123, 635) on button.btn
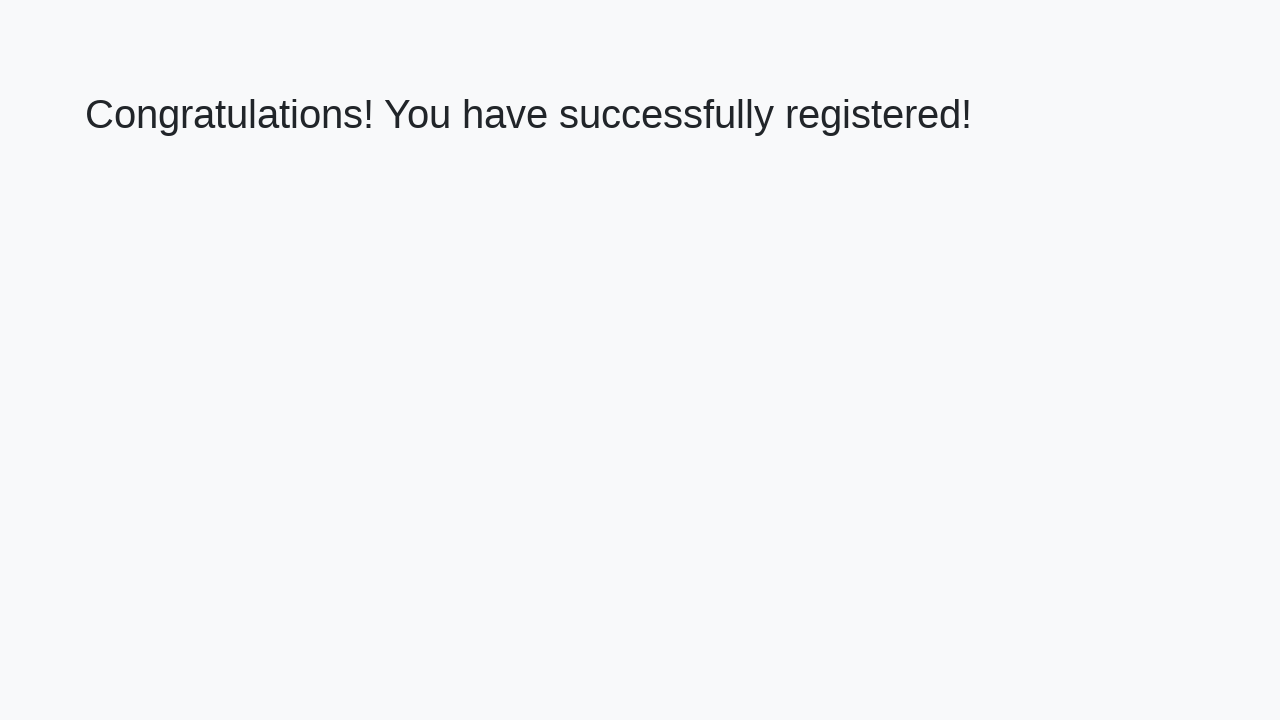

Success message heading loaded
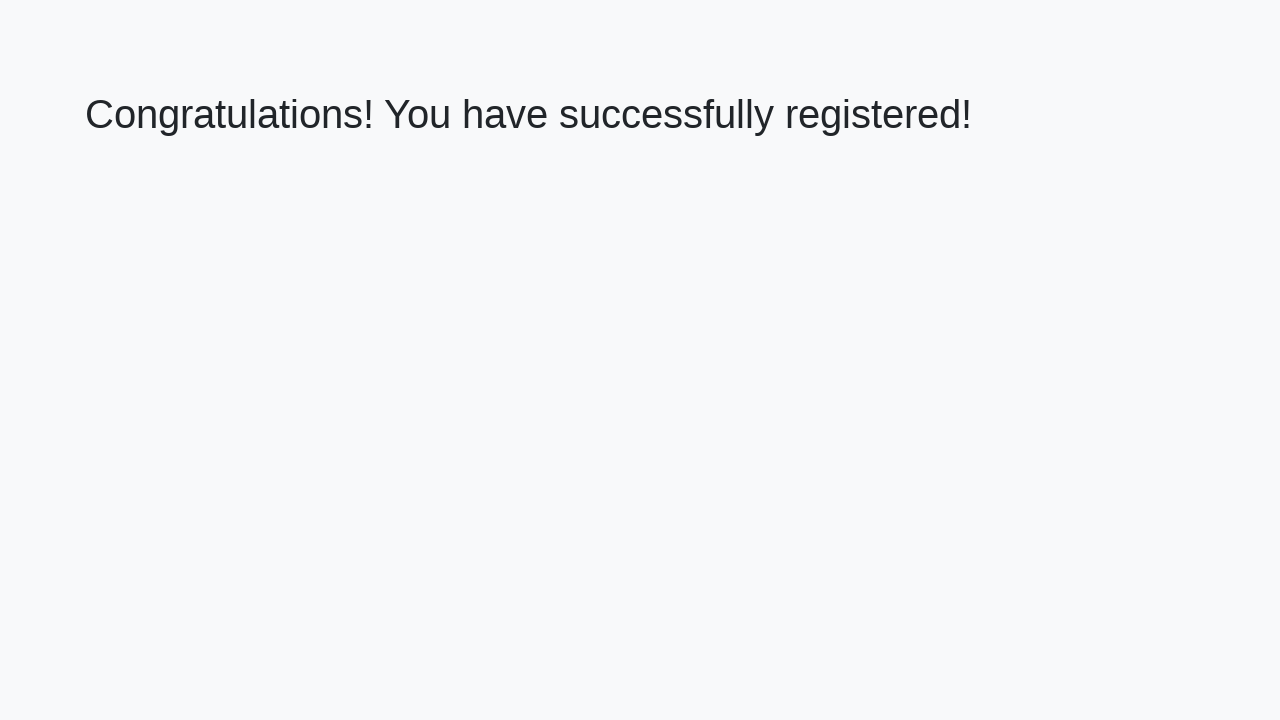

Retrieved success message text
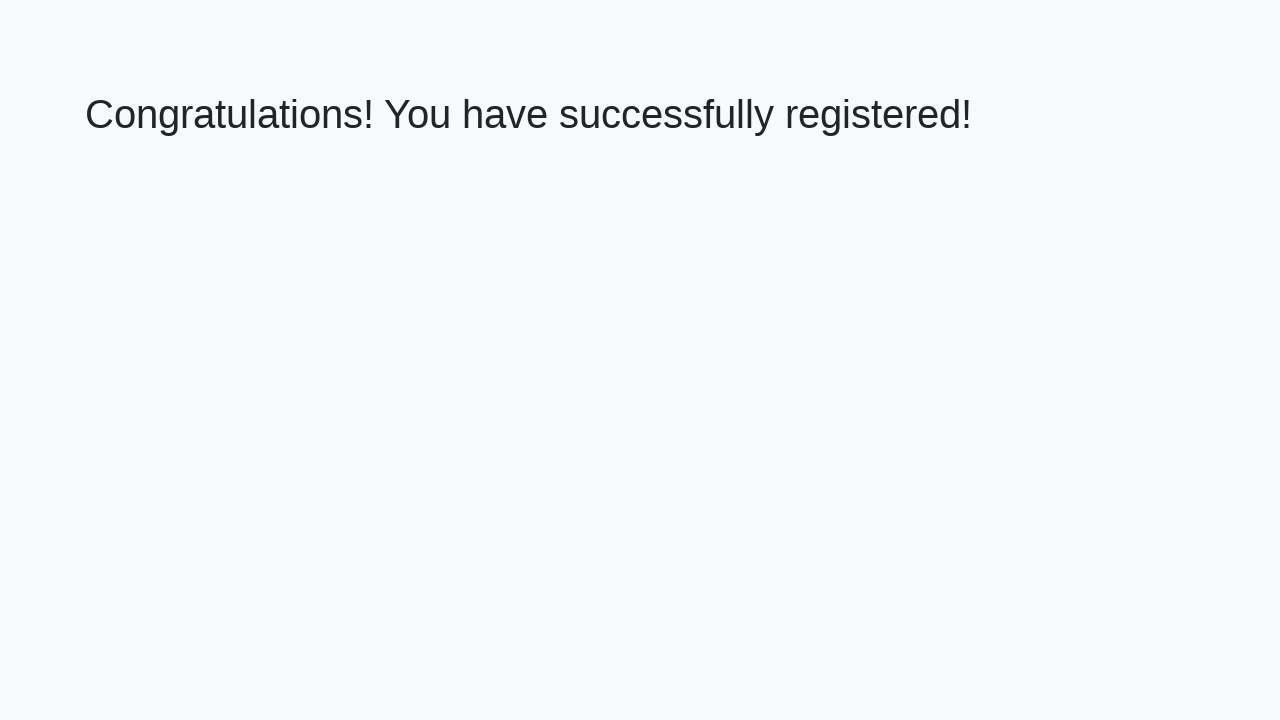

Verified success message: 'Congratulations! You have successfully registered!'
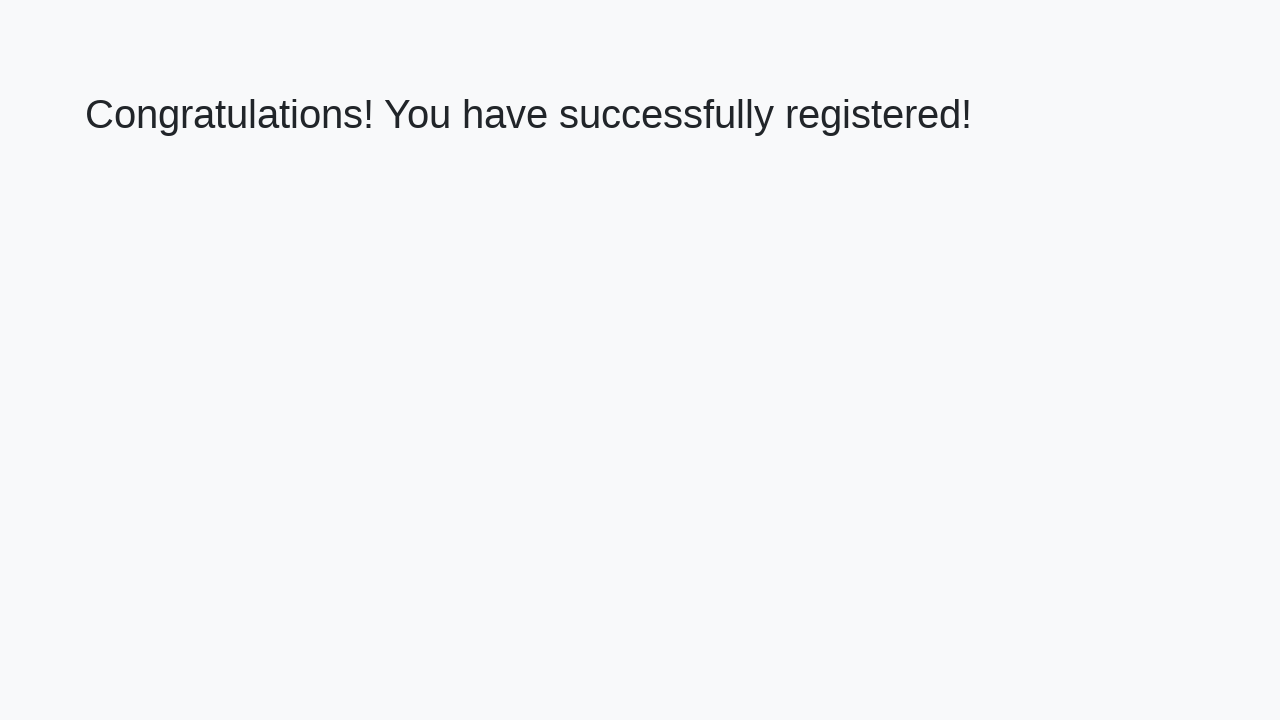

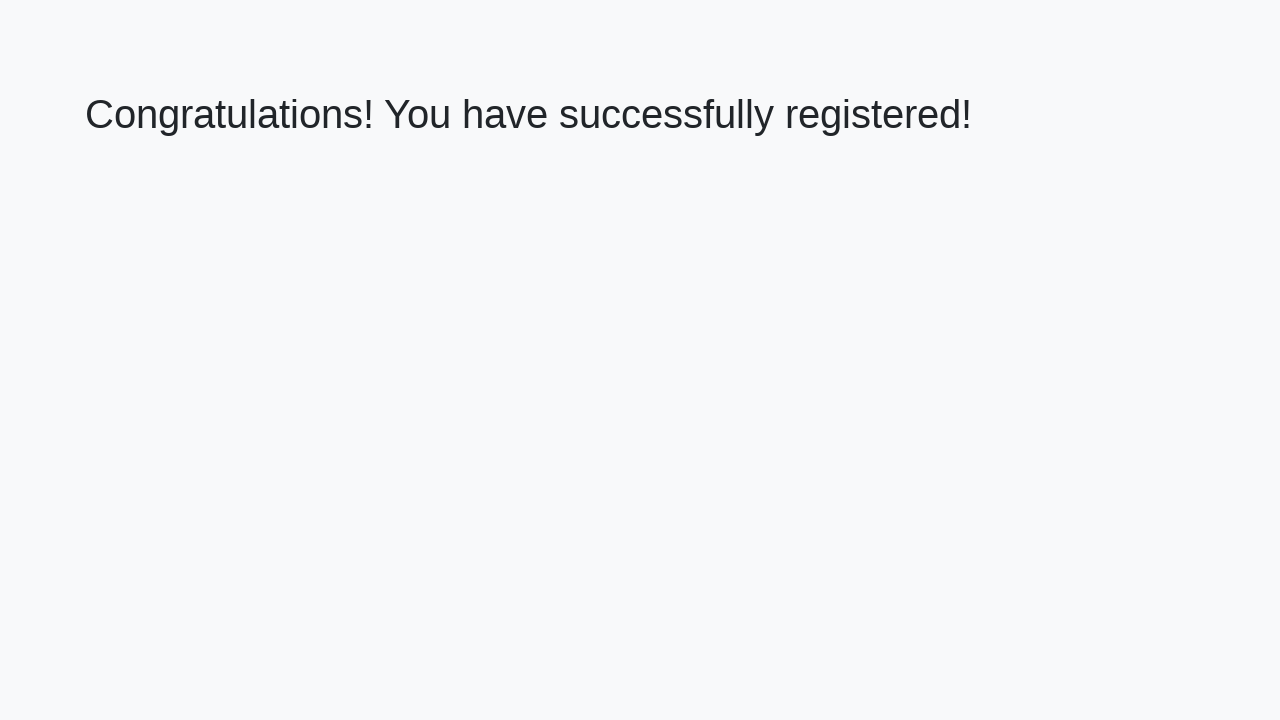